Tests browser navigation controls by navigating to a website, then using back, forward, and refresh functionality

Starting URL: https://vctcpune.com/

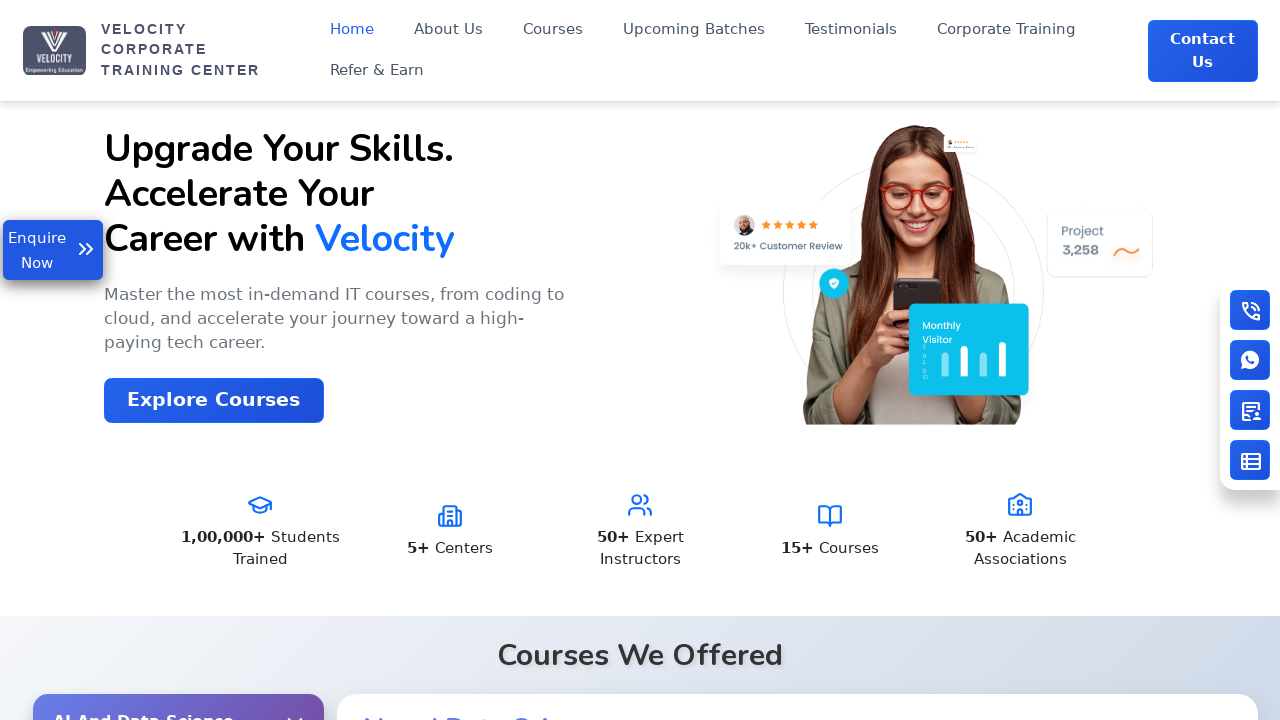

Initial page loaded at https://vctcpune.com/
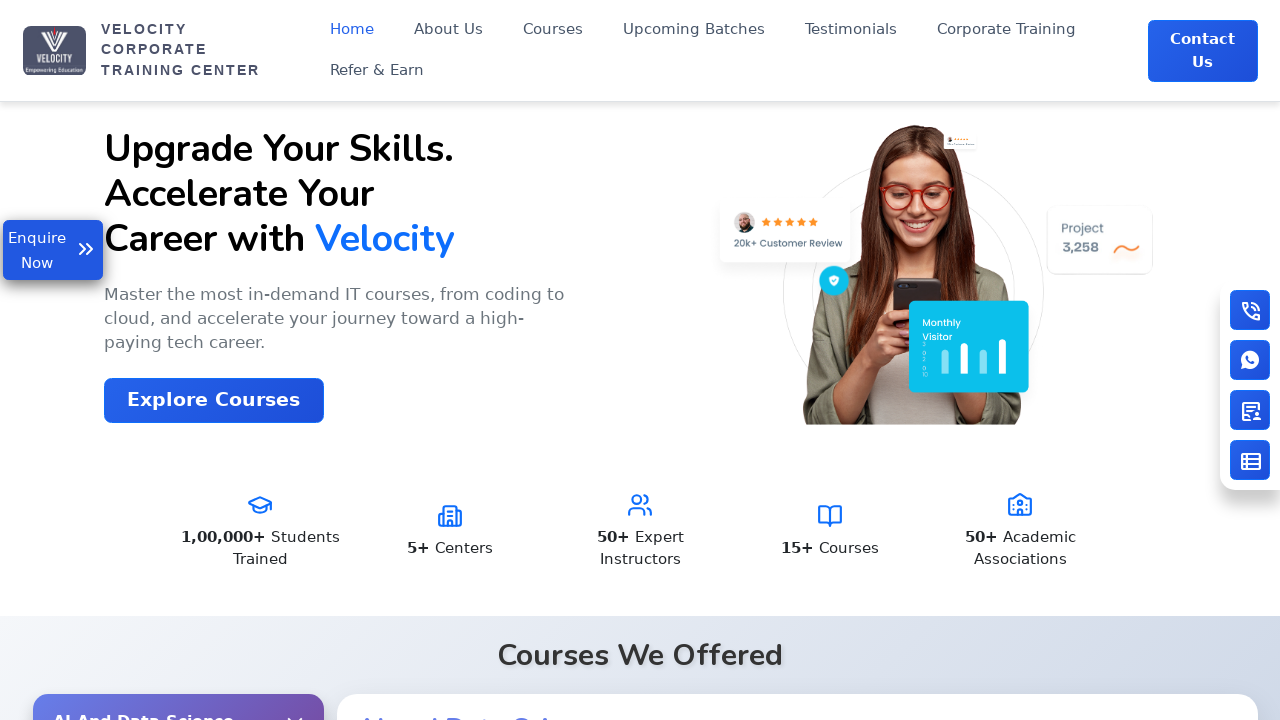

Navigated back to previous page in history
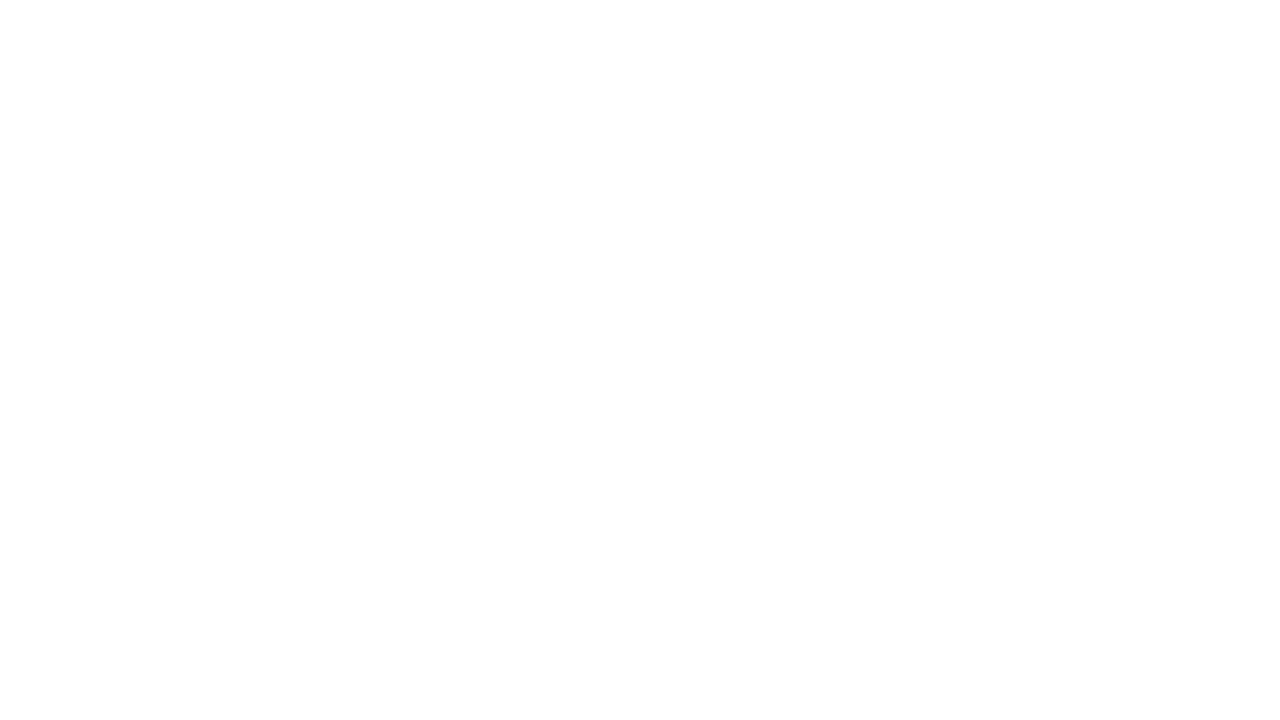

Back navigation page load completed
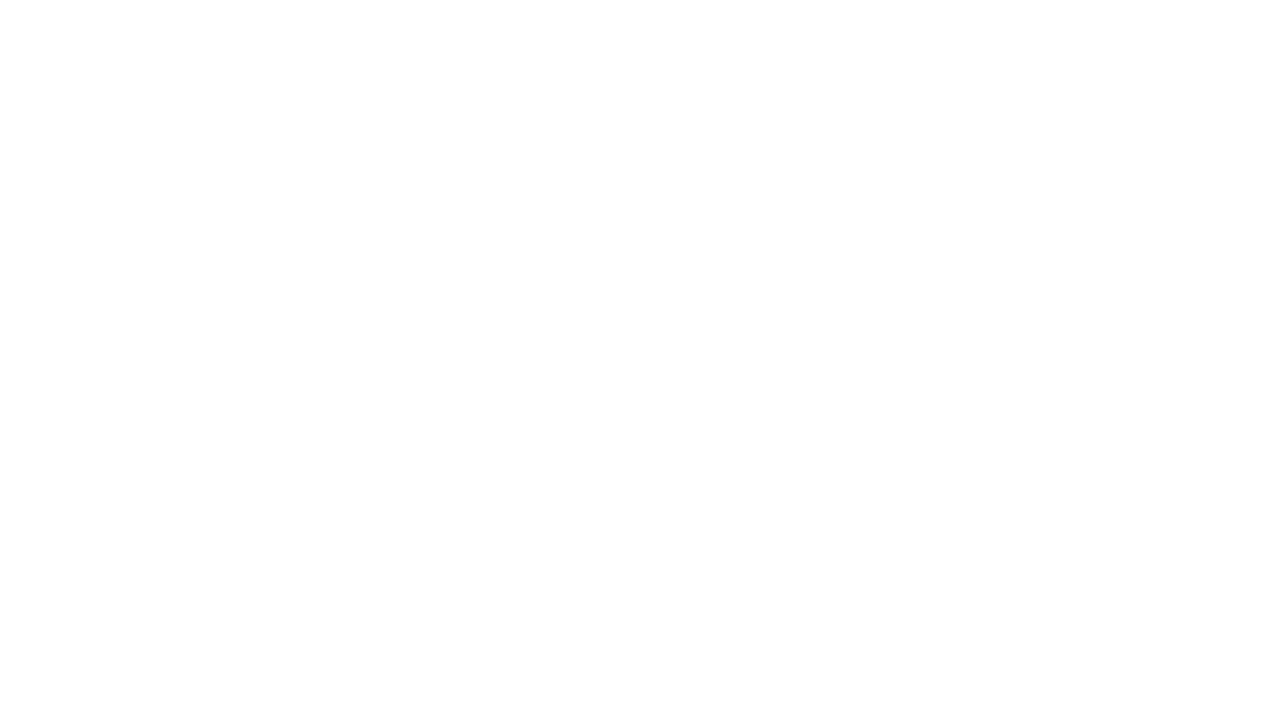

Navigated forward back to original page
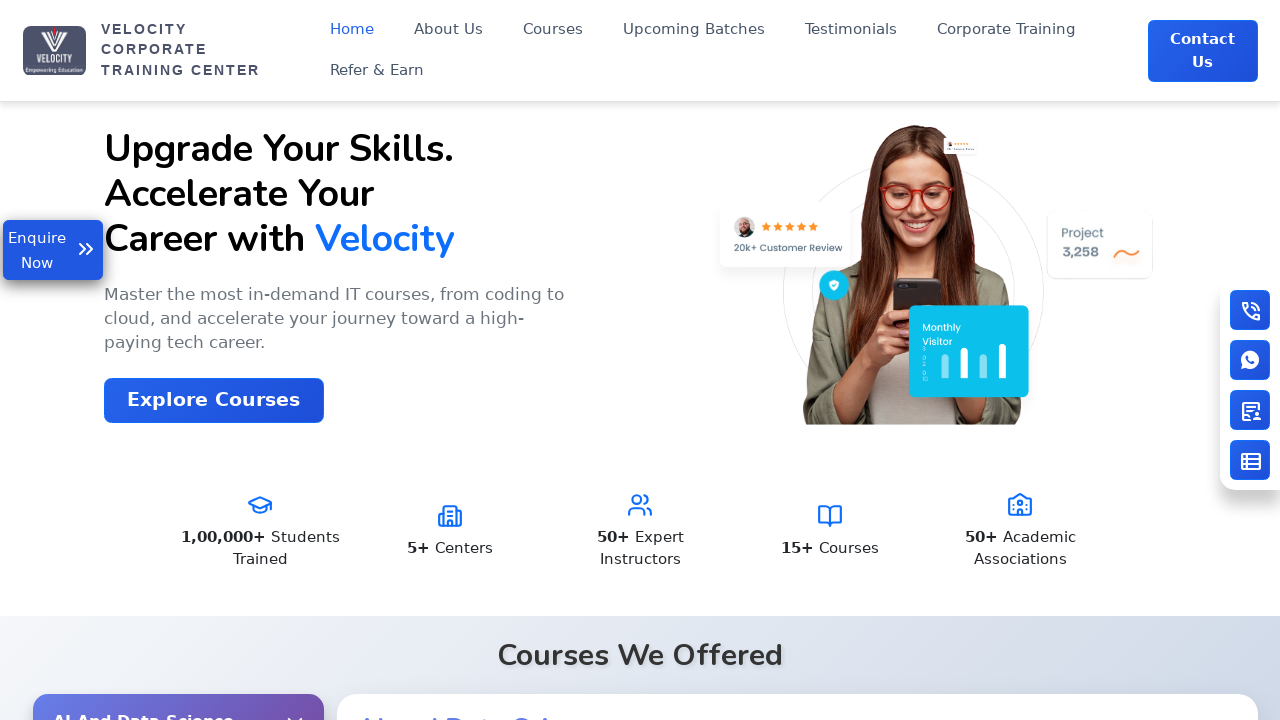

Forward navigation page load completed
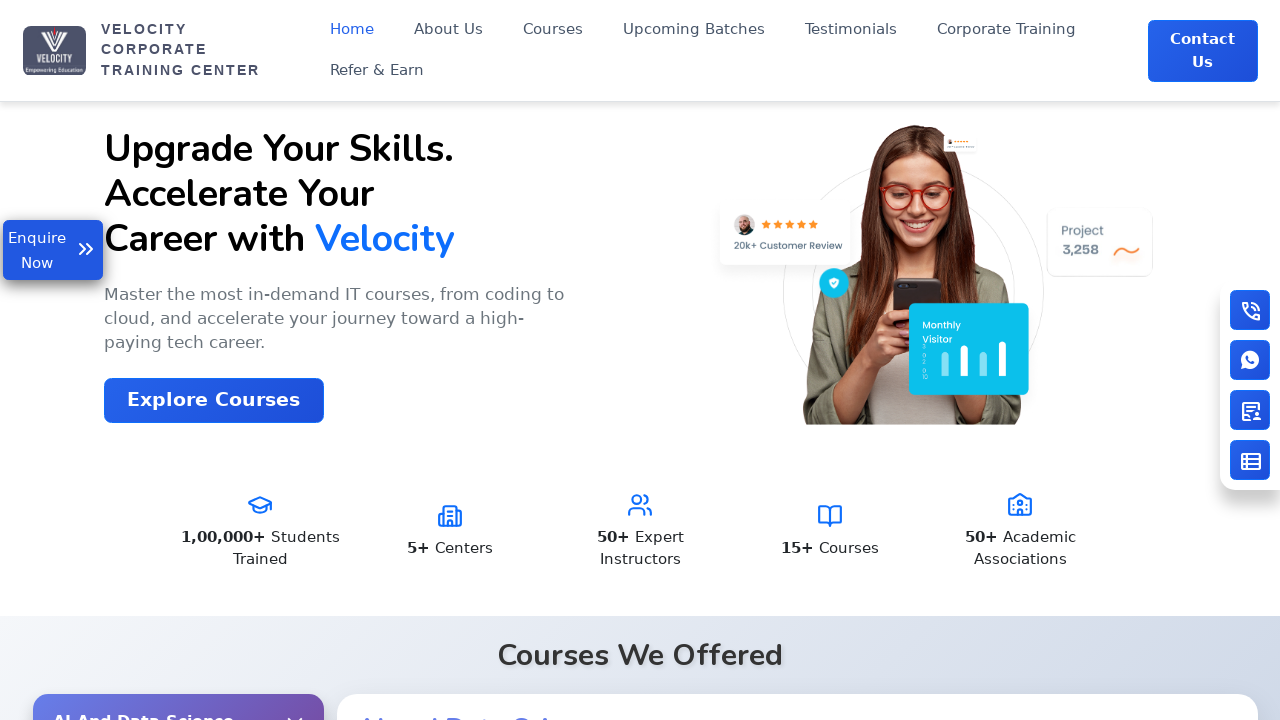

Page refreshed
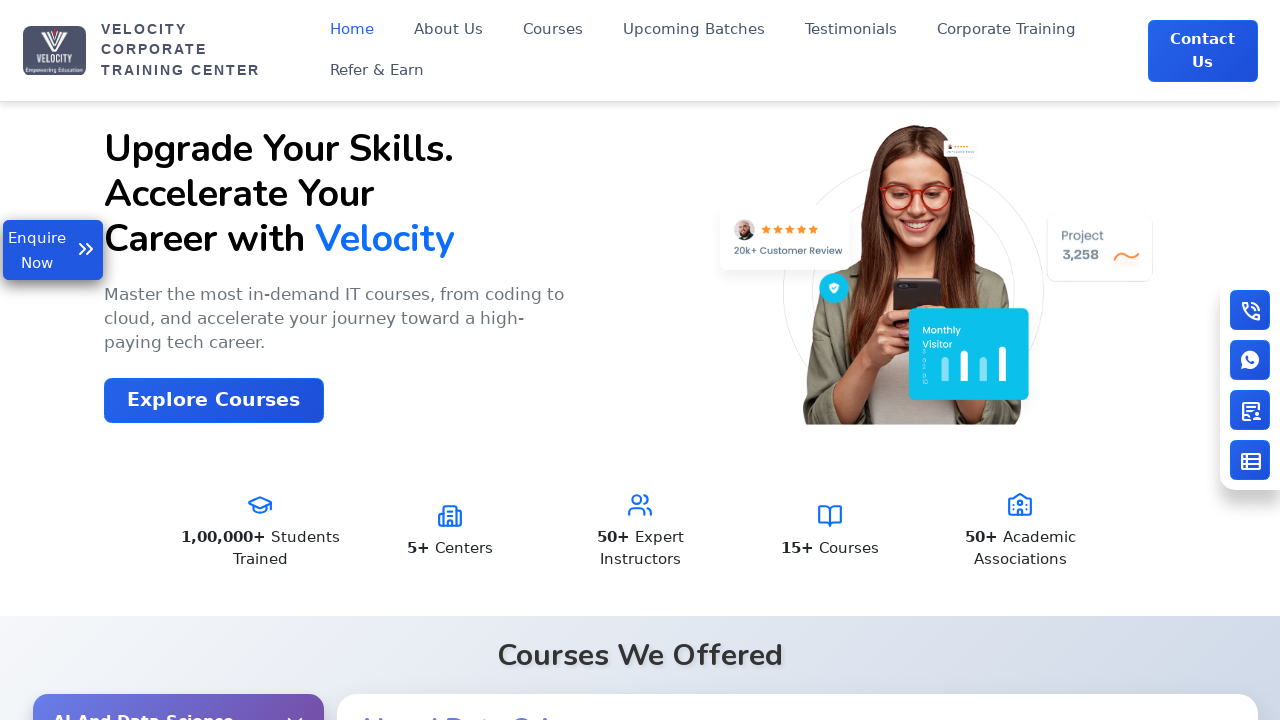

Page refresh completed
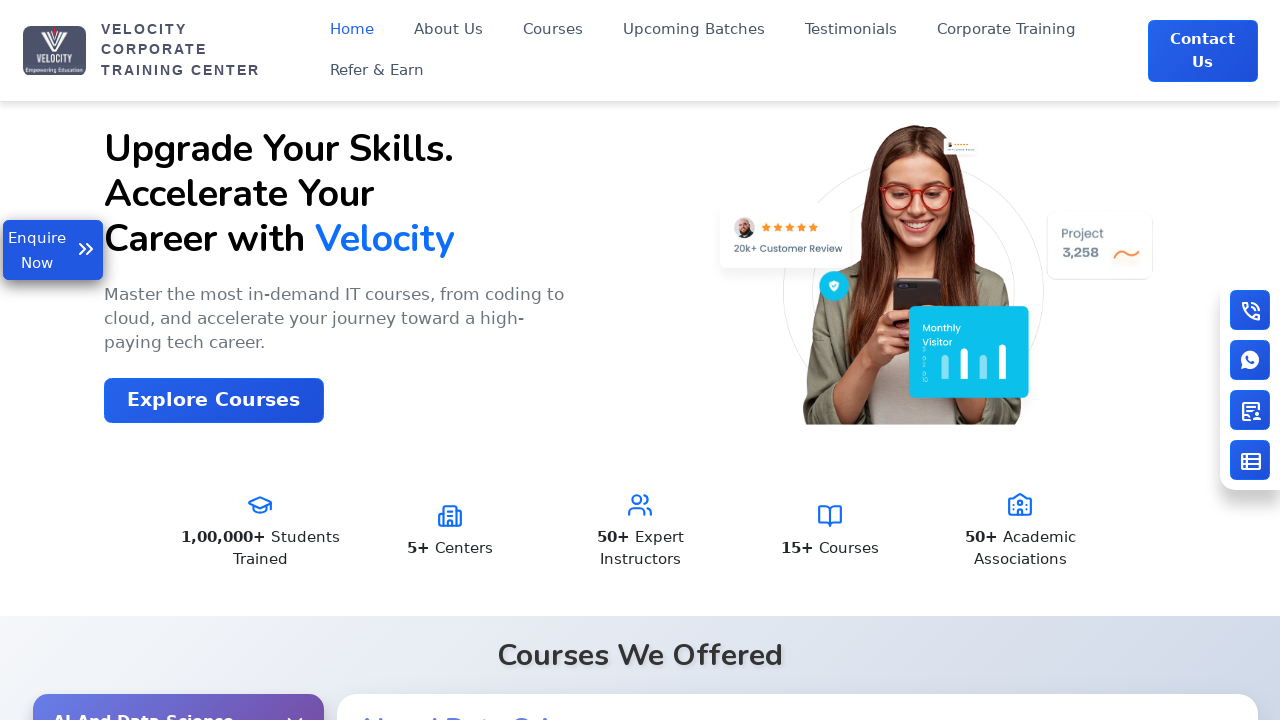

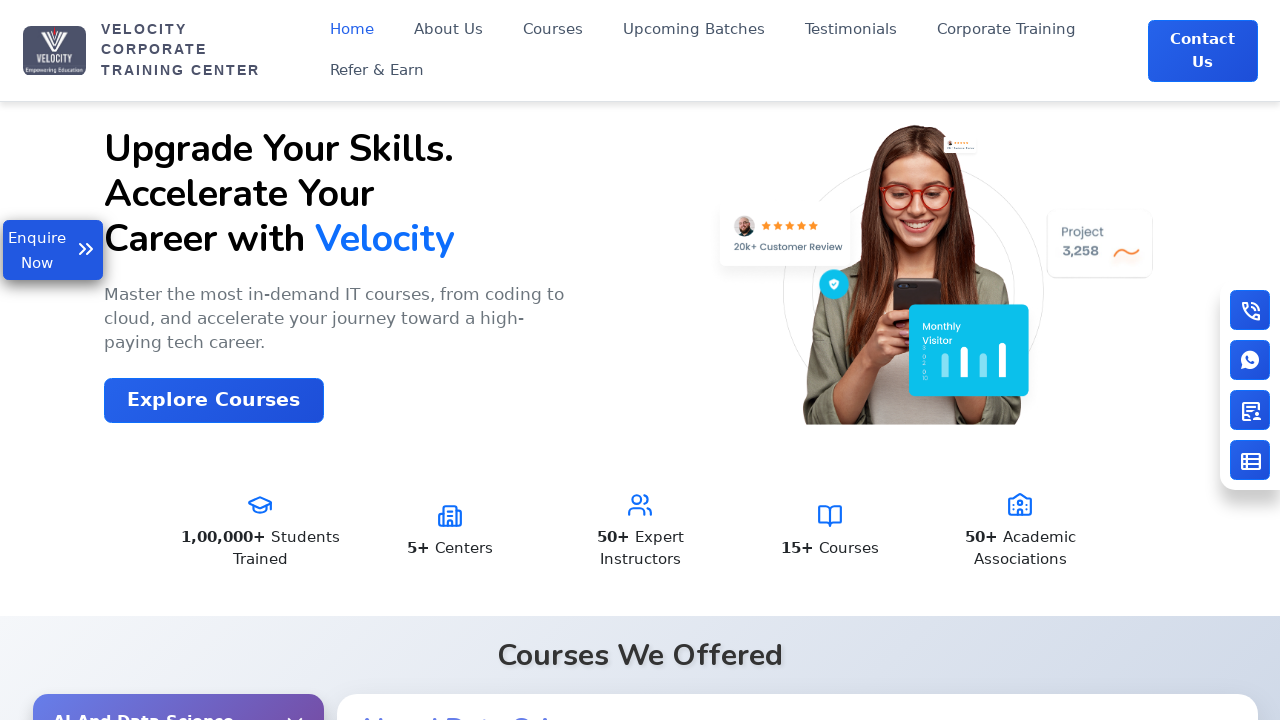